Tests hover functionality by moving the mouse over an avatar element and verifying that a caption becomes visible.

Starting URL: http://the-internet.herokuapp.com/hovers

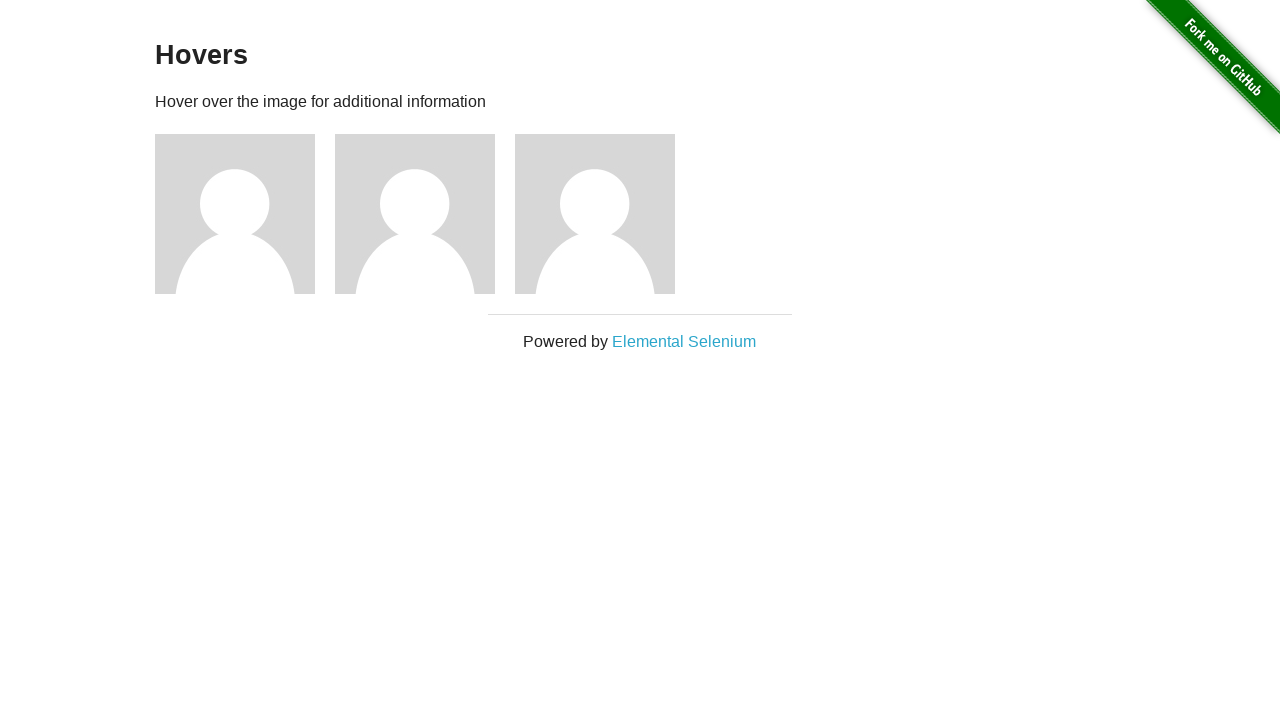

Located the first avatar element
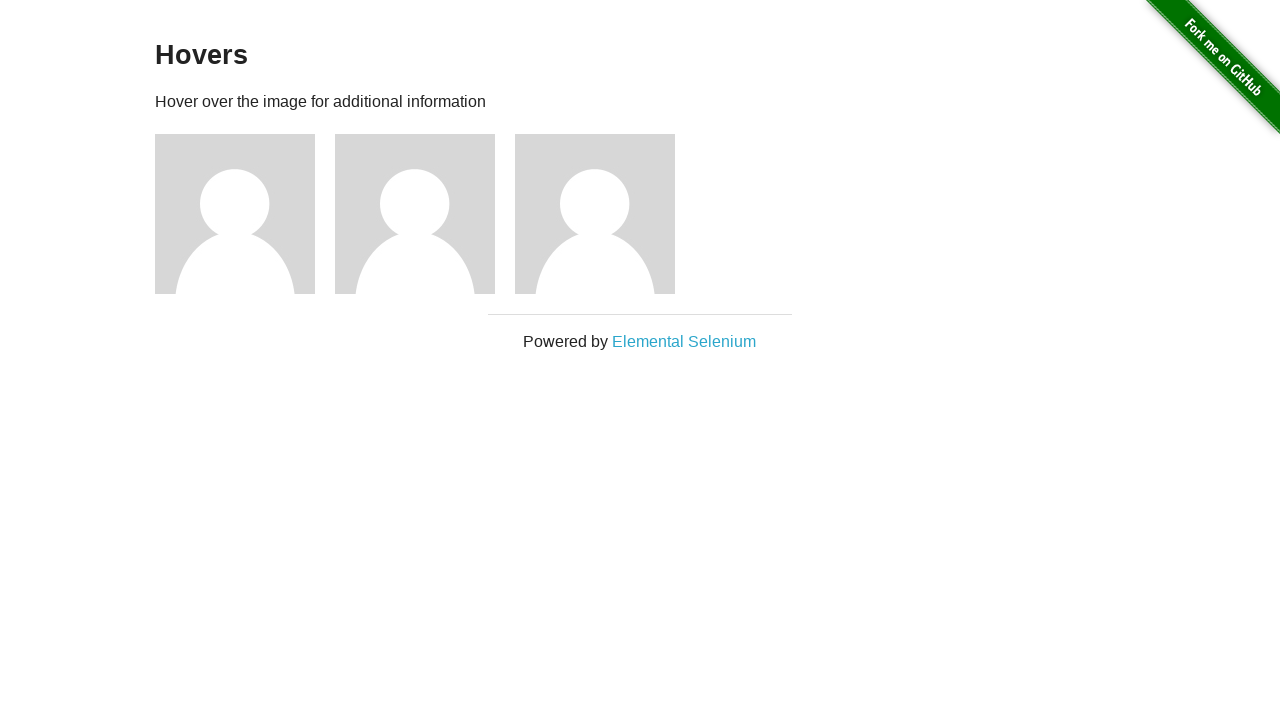

Hovered over the avatar element at (245, 214) on .figure >> nth=0
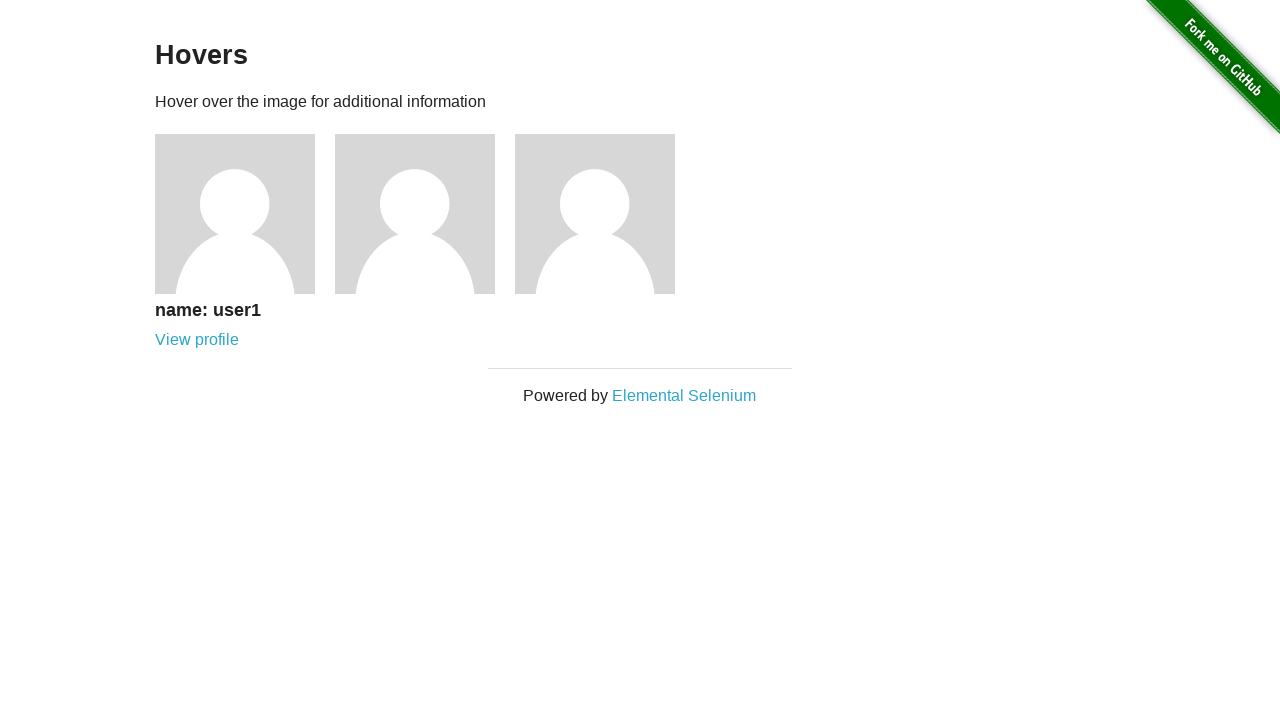

Located the caption element
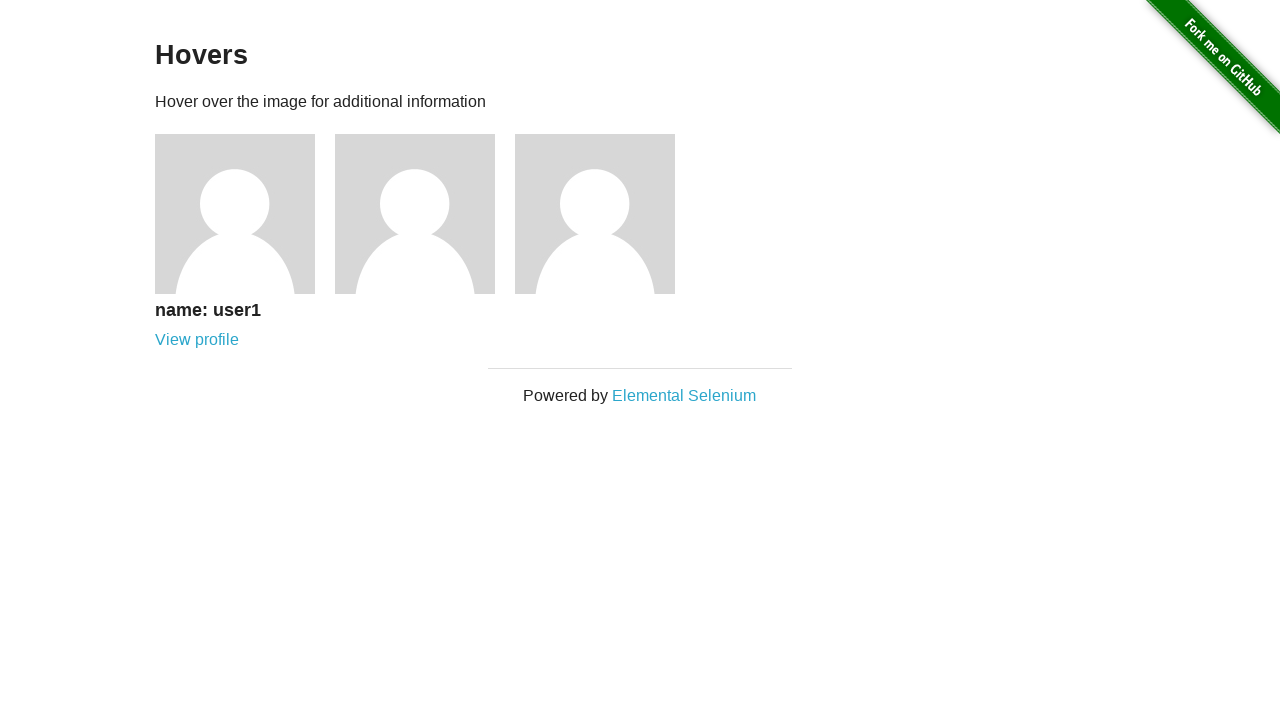

Verified that caption is visible after hover
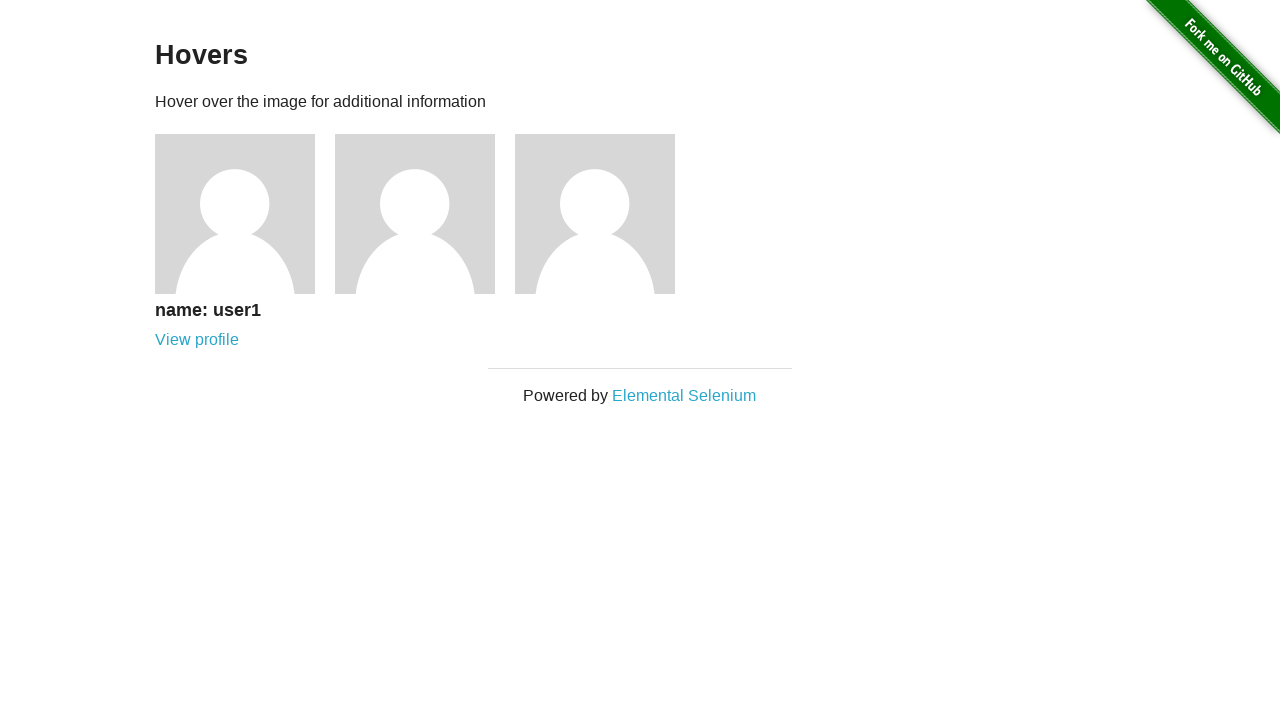

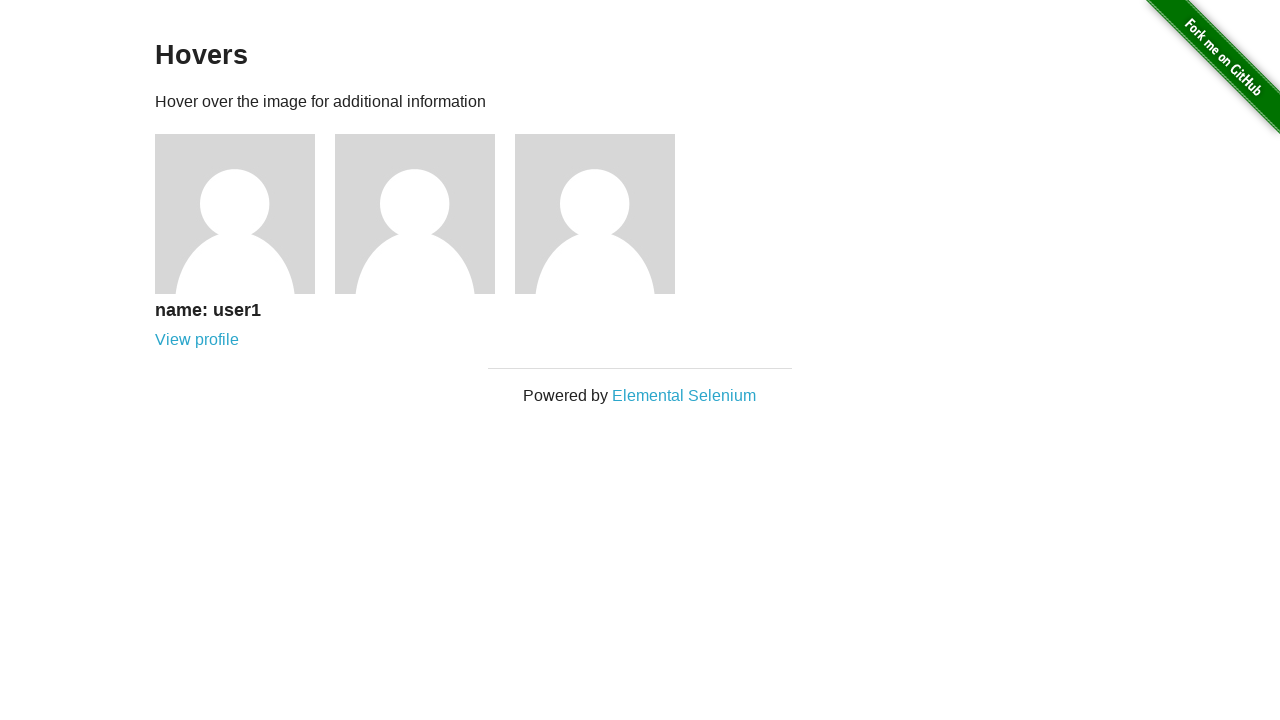